Tests checkbox functionality by clicking three checkbox options on an automation practice page

Starting URL: https://rahulshettyacademy.com/AutomationPractice/

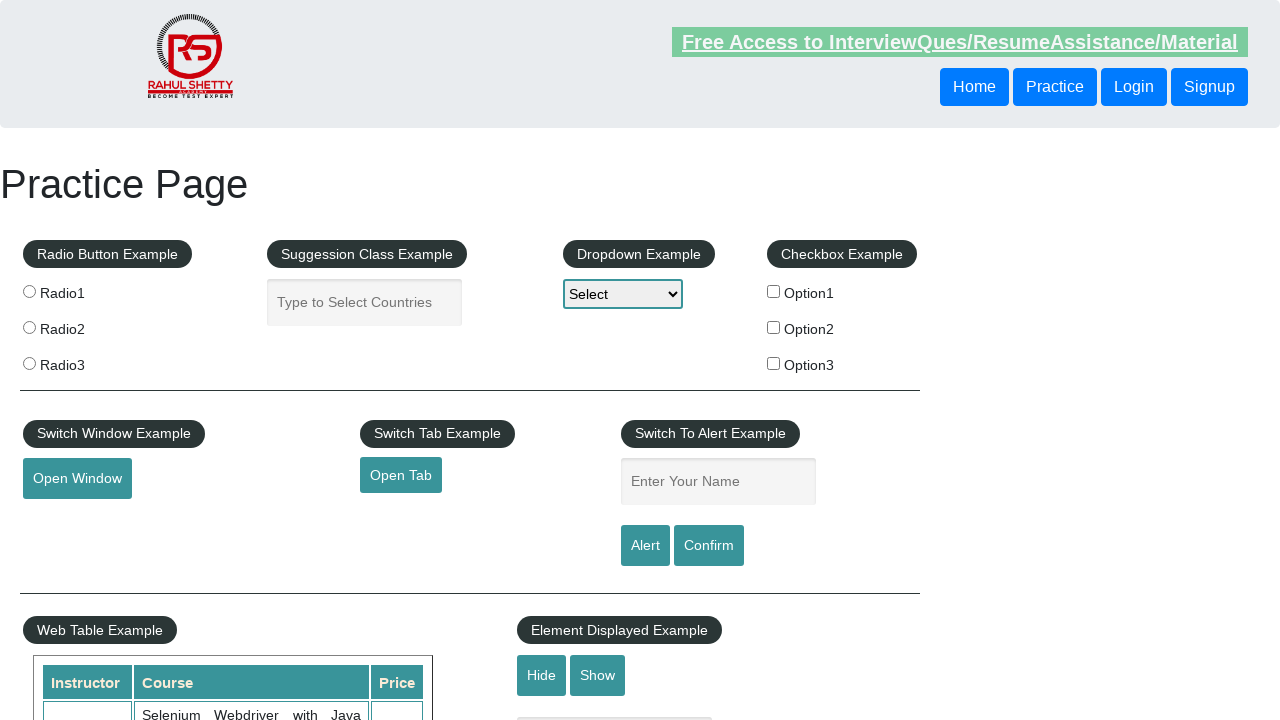

Clicked first checkbox option (checkBoxOption1) at (774, 291) on #checkBoxOption1
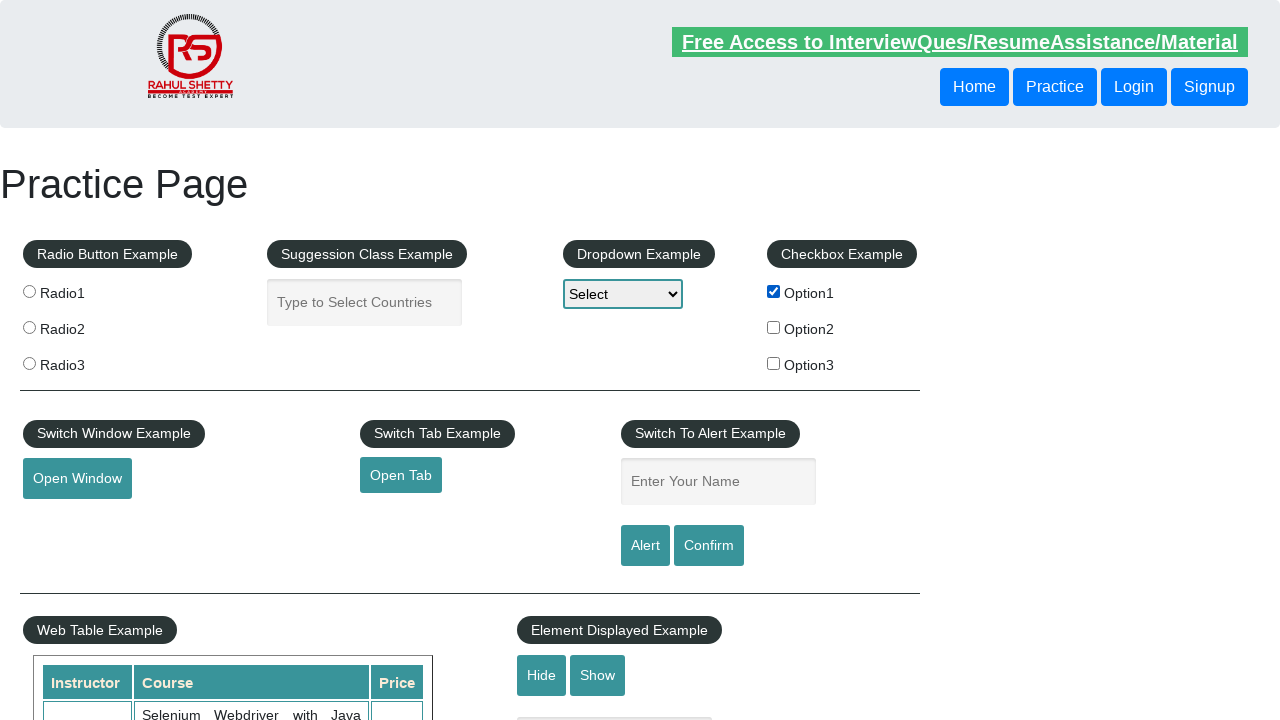

Clicked second checkbox option (checkBoxOption2) at (774, 327) on #checkBoxOption2
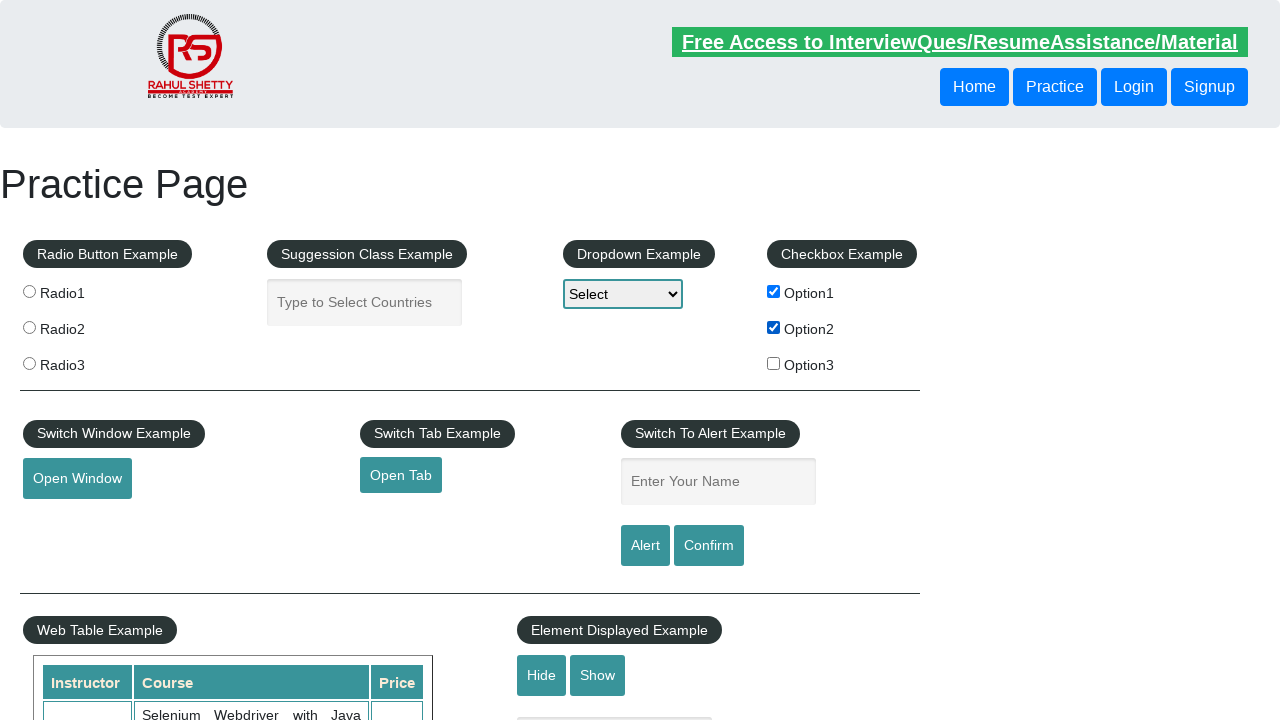

Clicked third checkbox option (checkBoxOption3) at (774, 363) on #checkBoxOption3
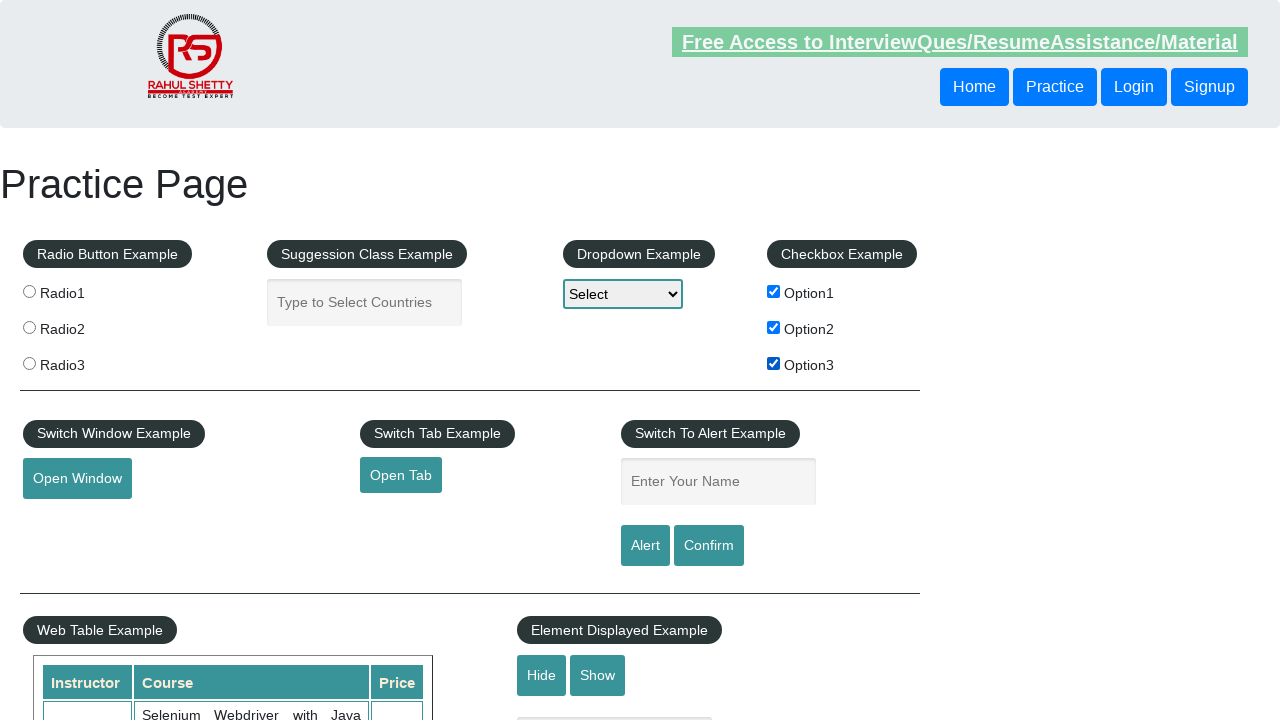

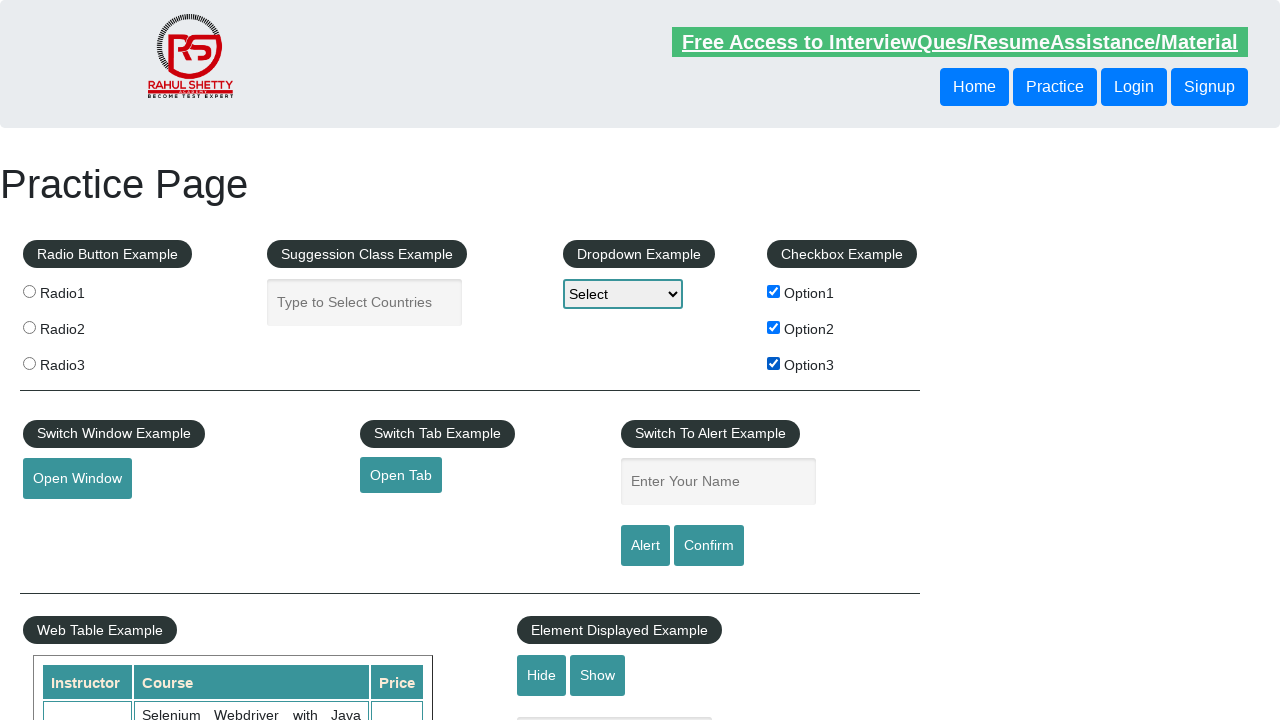